Tests window handling by clicking a banner and switching between windows

Starting URL: https://demoqa.com/

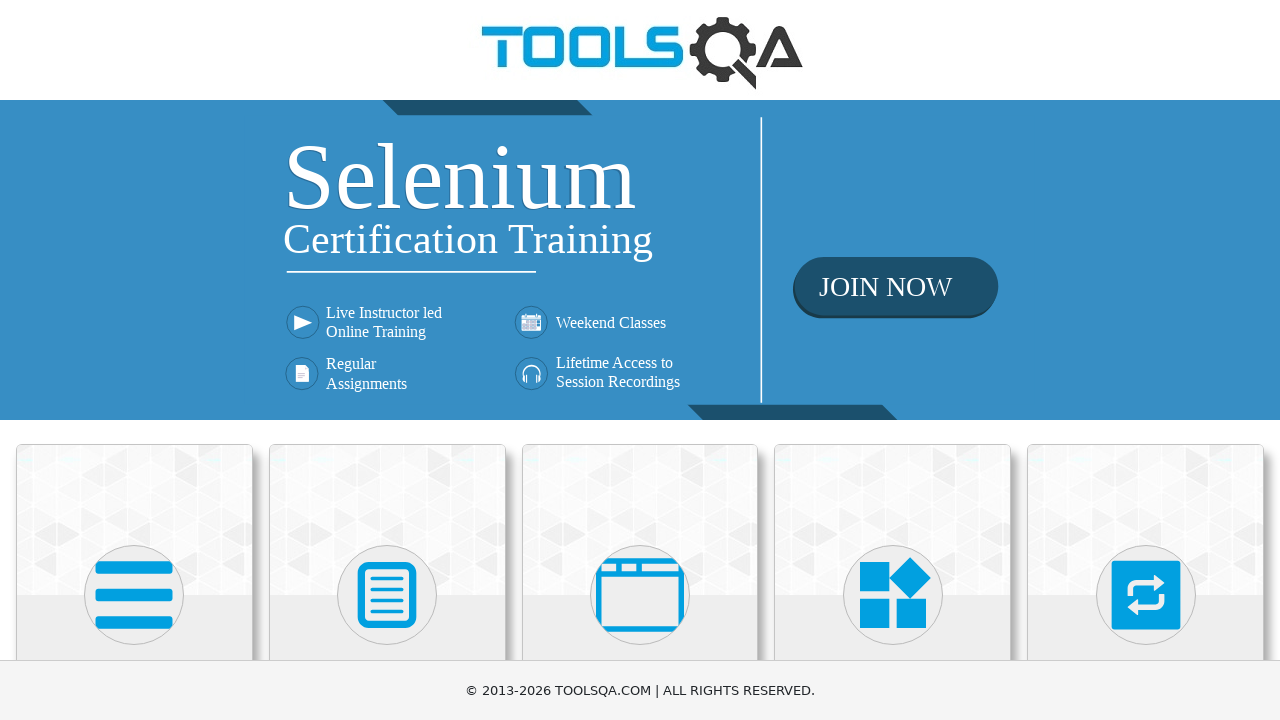

Clicked banner image to open new window at (640, 260) on xpath=//img[@class='banner-image']
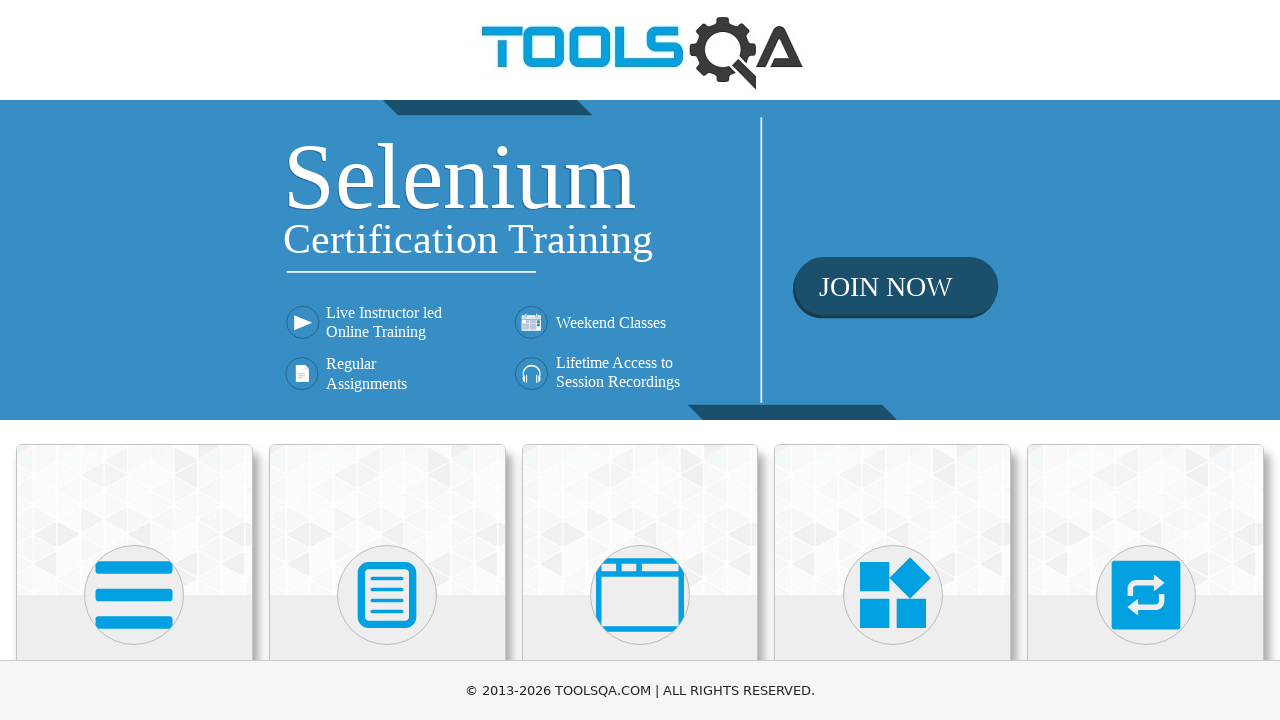

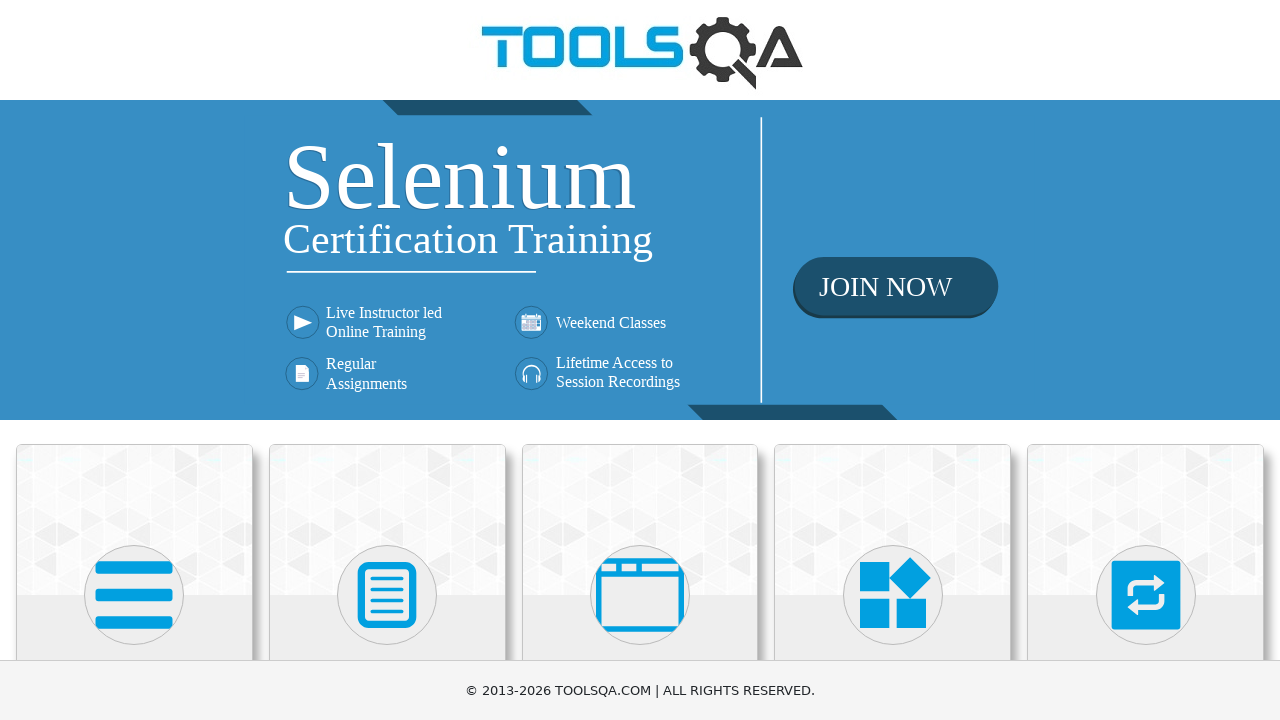